Tests web table functionality by adding a new record with user information, searching for it, and then deleting it

Starting URL: https://demoqa.com/webtables

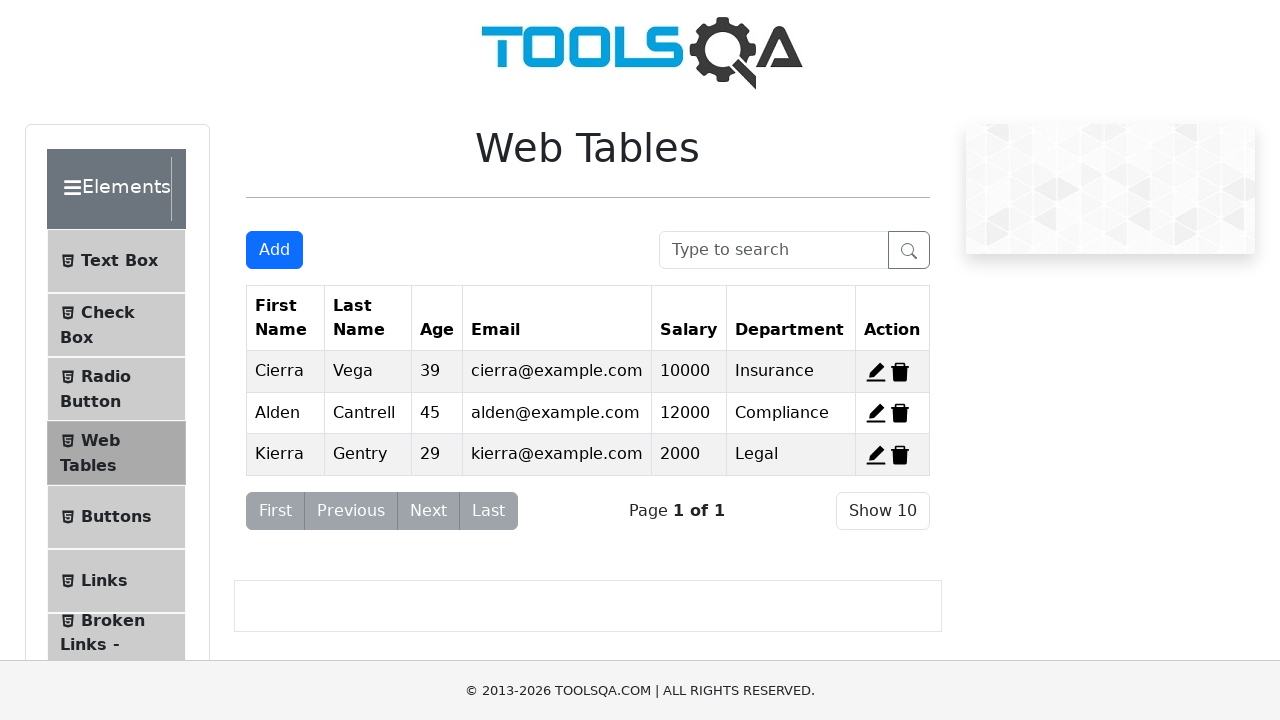

Clicked Add button to open new record modal at (274, 250) on #addNewRecordButton
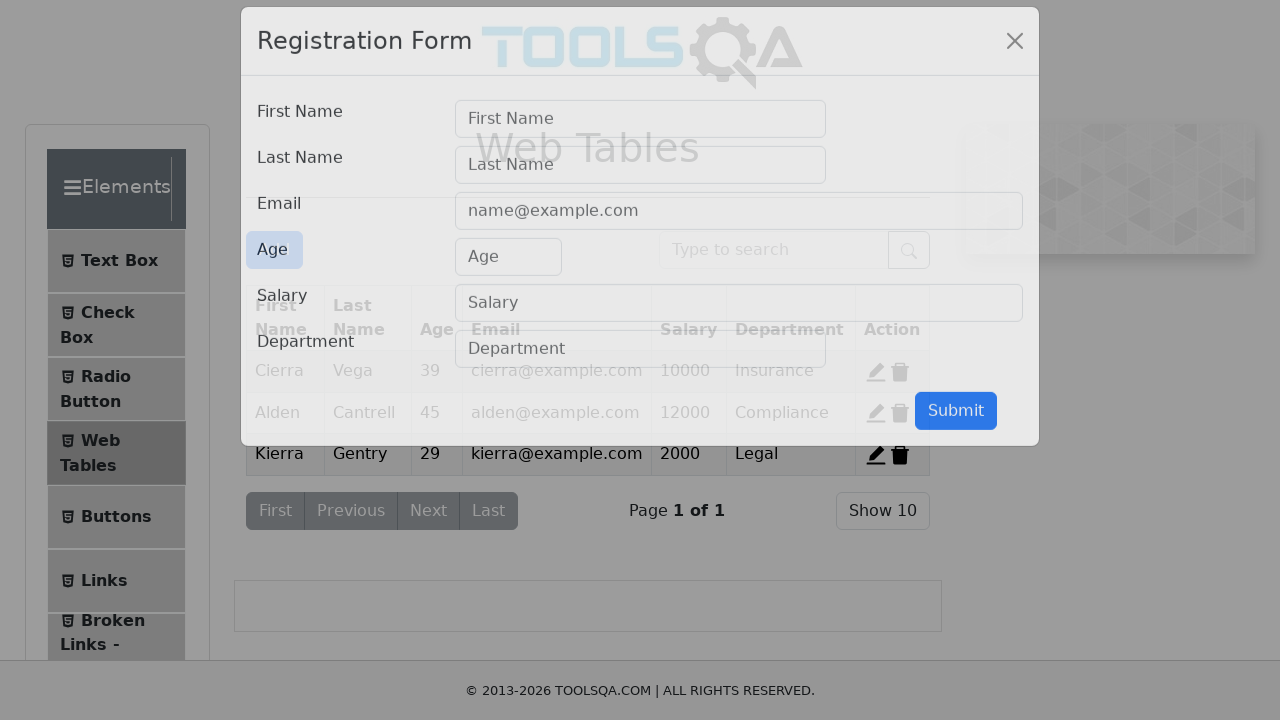

User form modal became visible
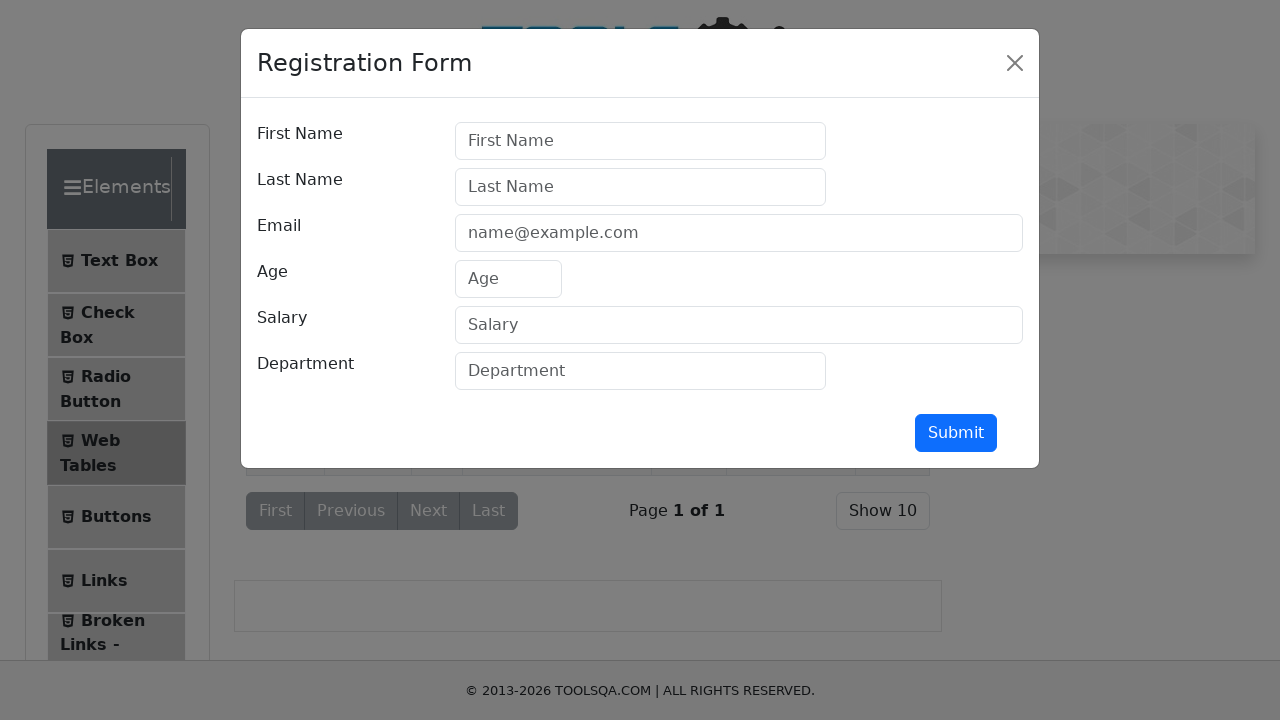

Filled first name with 'Max' on #firstName
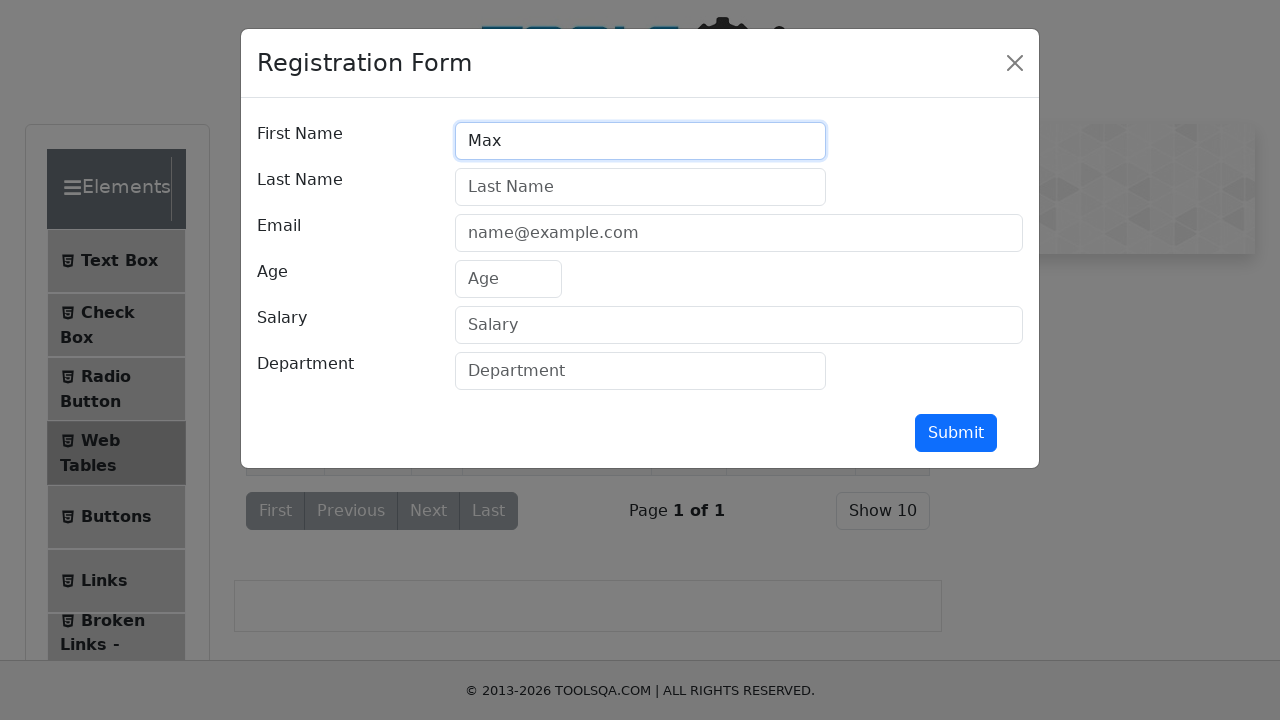

Filled last name with 'Pankratov' on #lastName
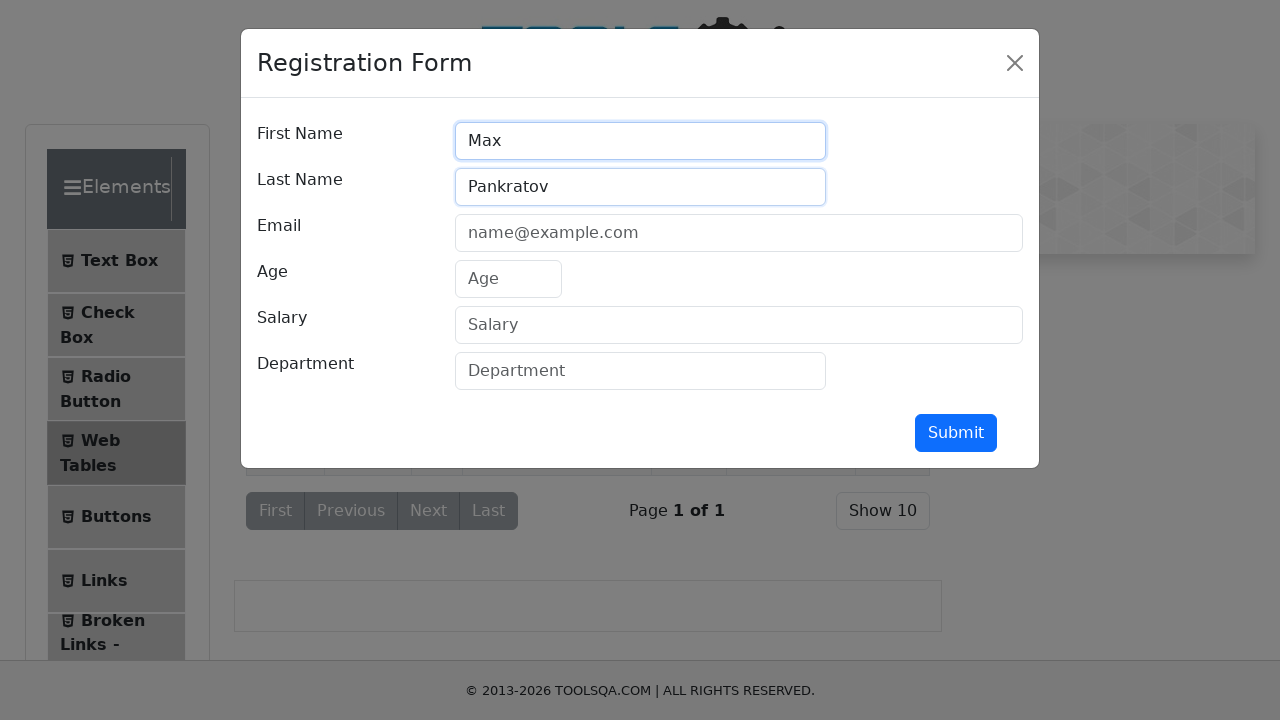

Filled email with 'max@mail.ru' on #userEmail
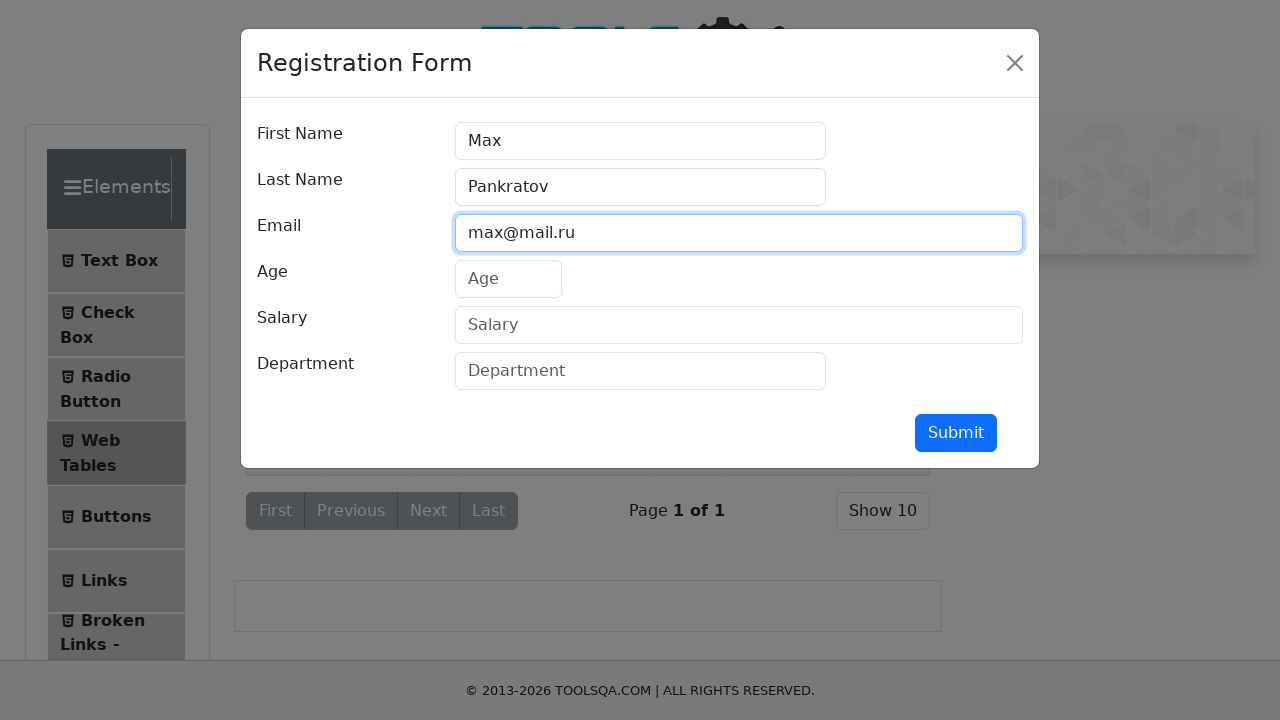

Filled age with '43' on #age
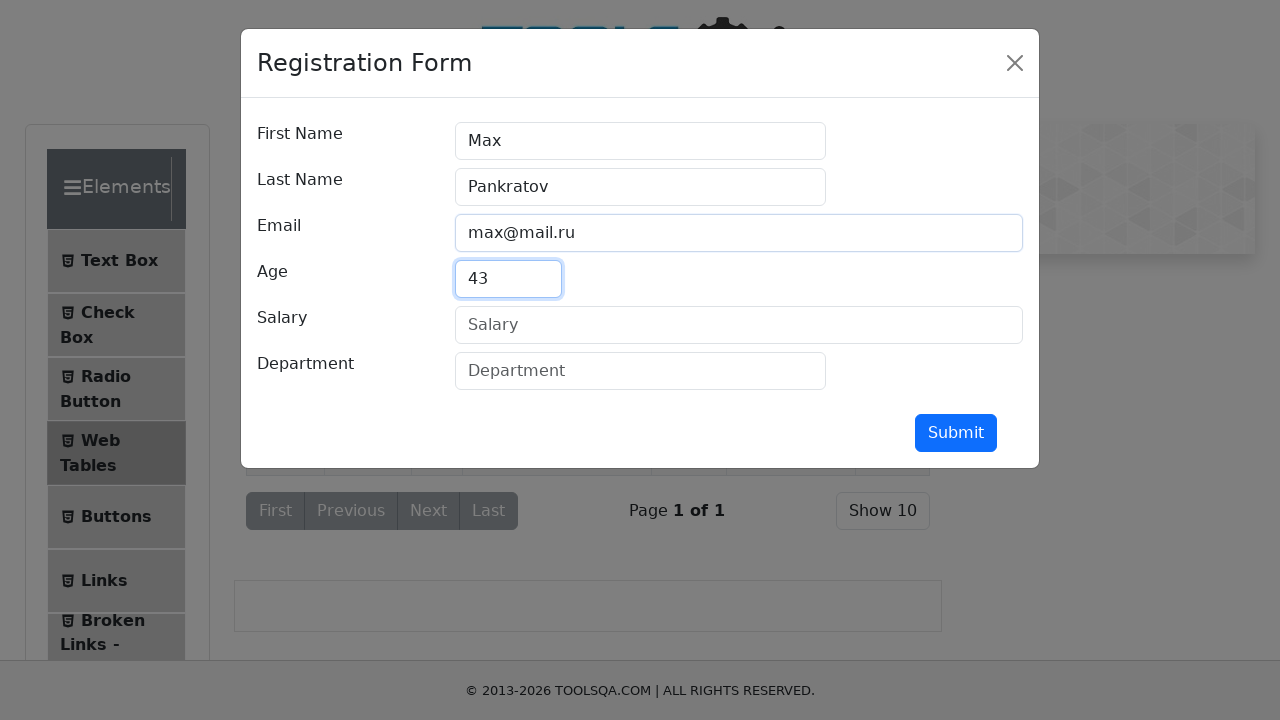

Filled salary with '10000' on #salary
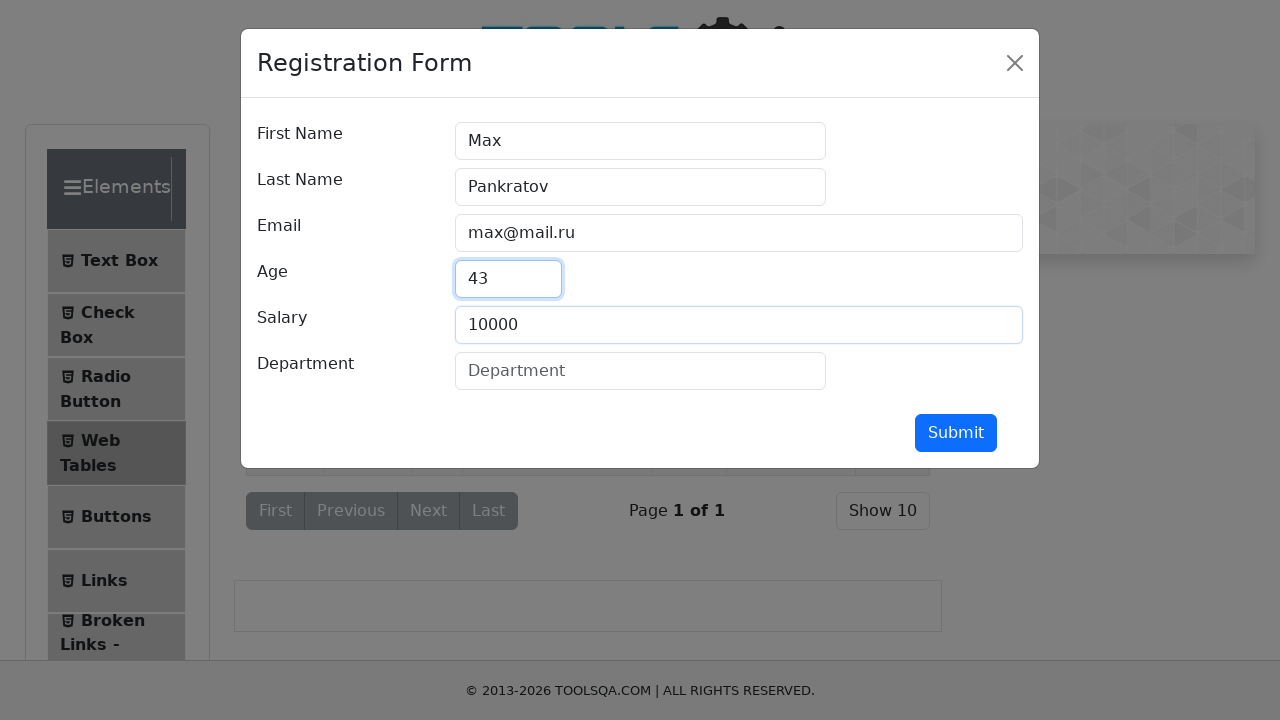

Filled department with 'QA Automation' on #department
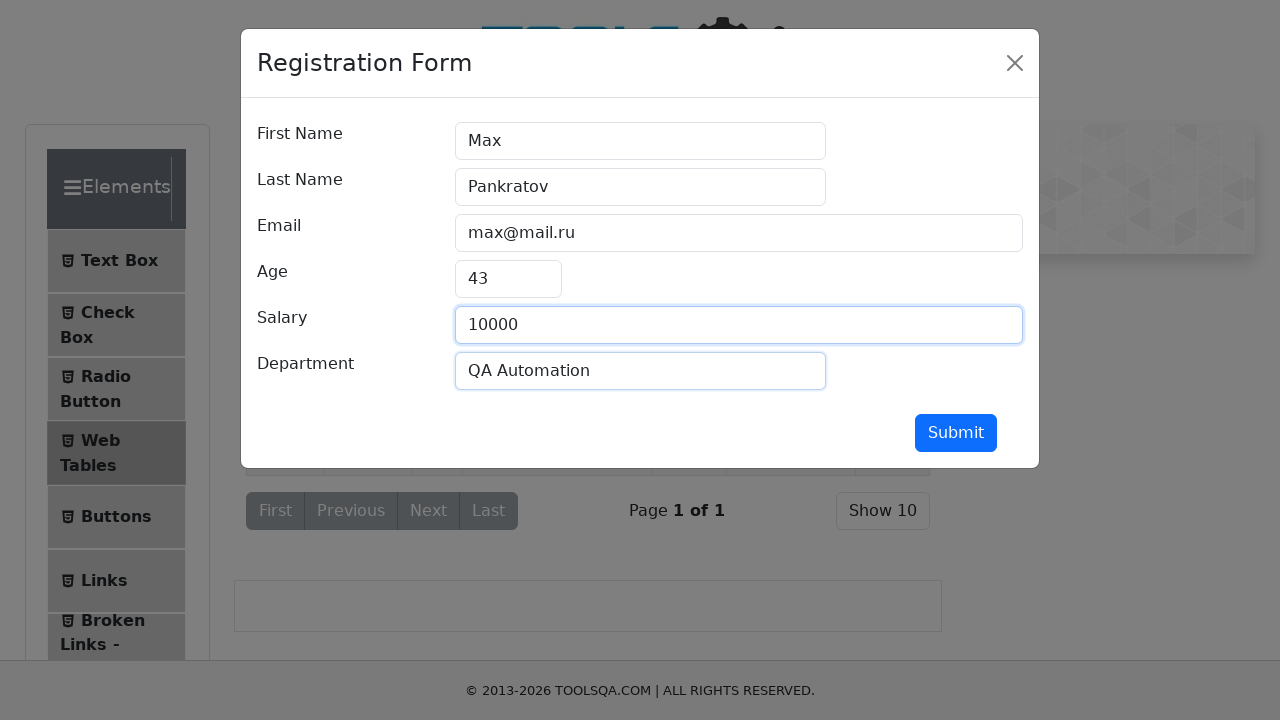

Clicked submit button to add new record at (956, 433) on #submit
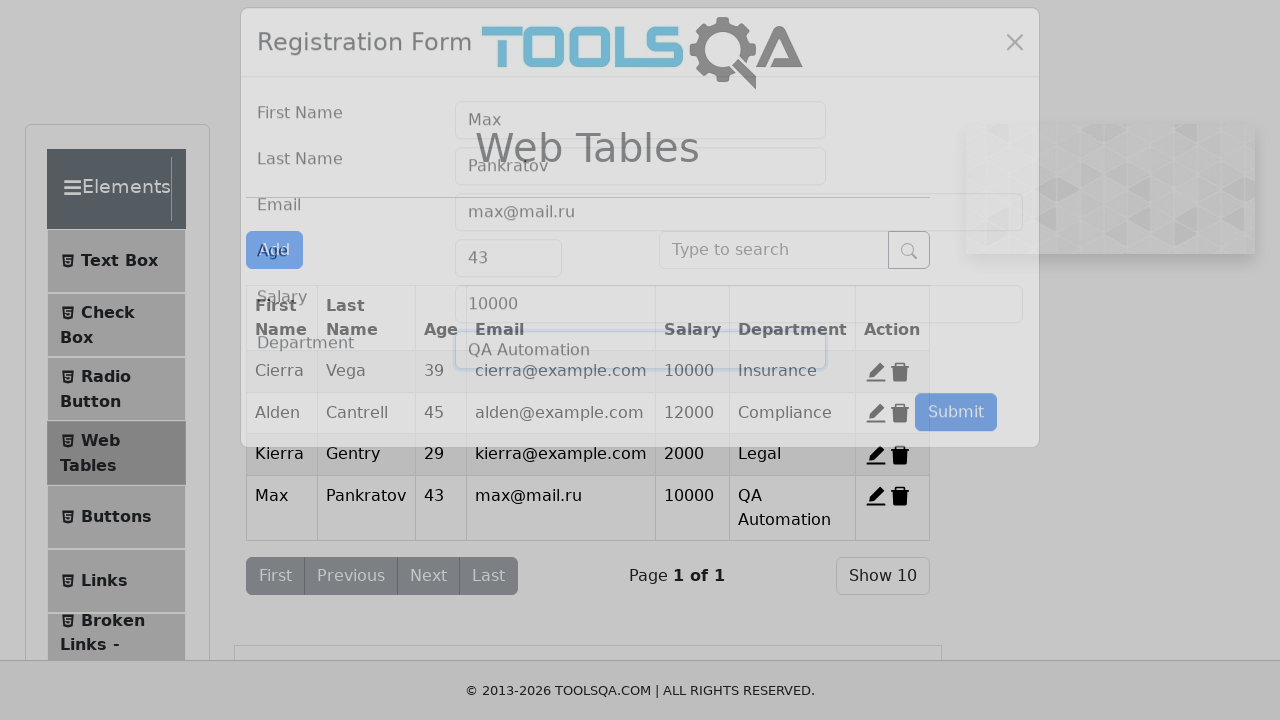

Searched for added record using 'Max' on #searchBox
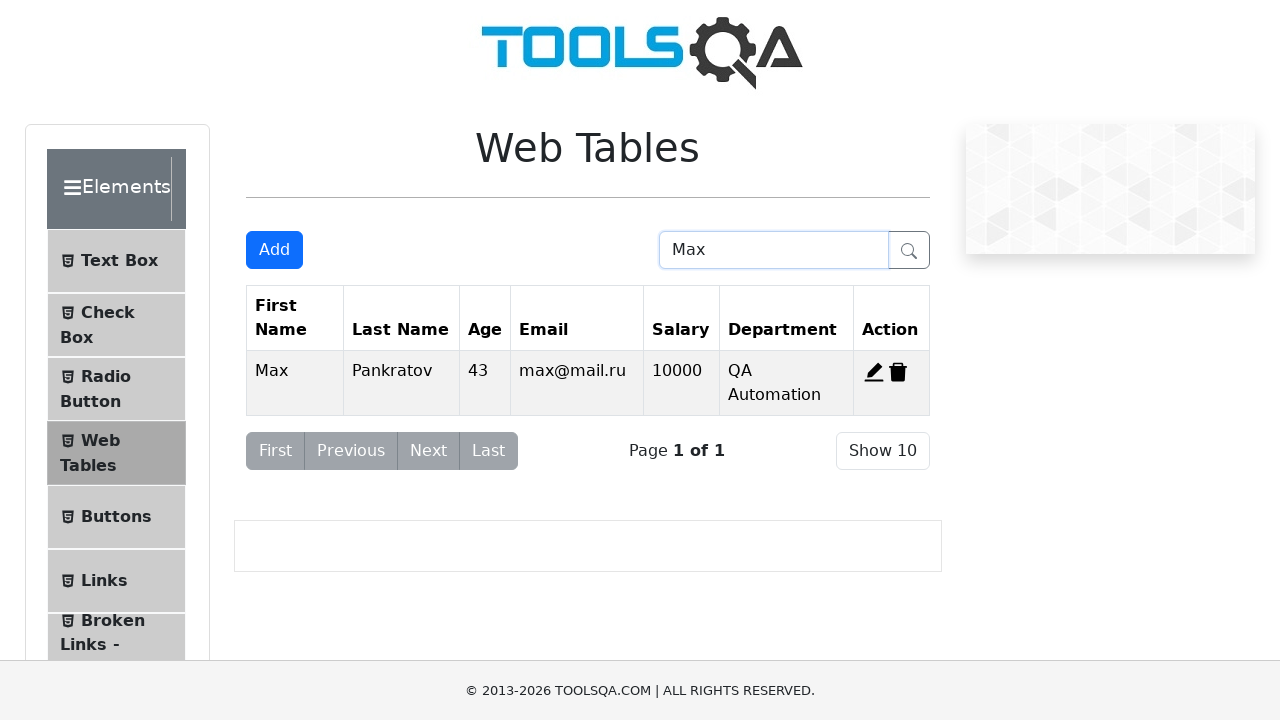

Clicked delete button to remove the record at (898, 372) on #delete-record-4
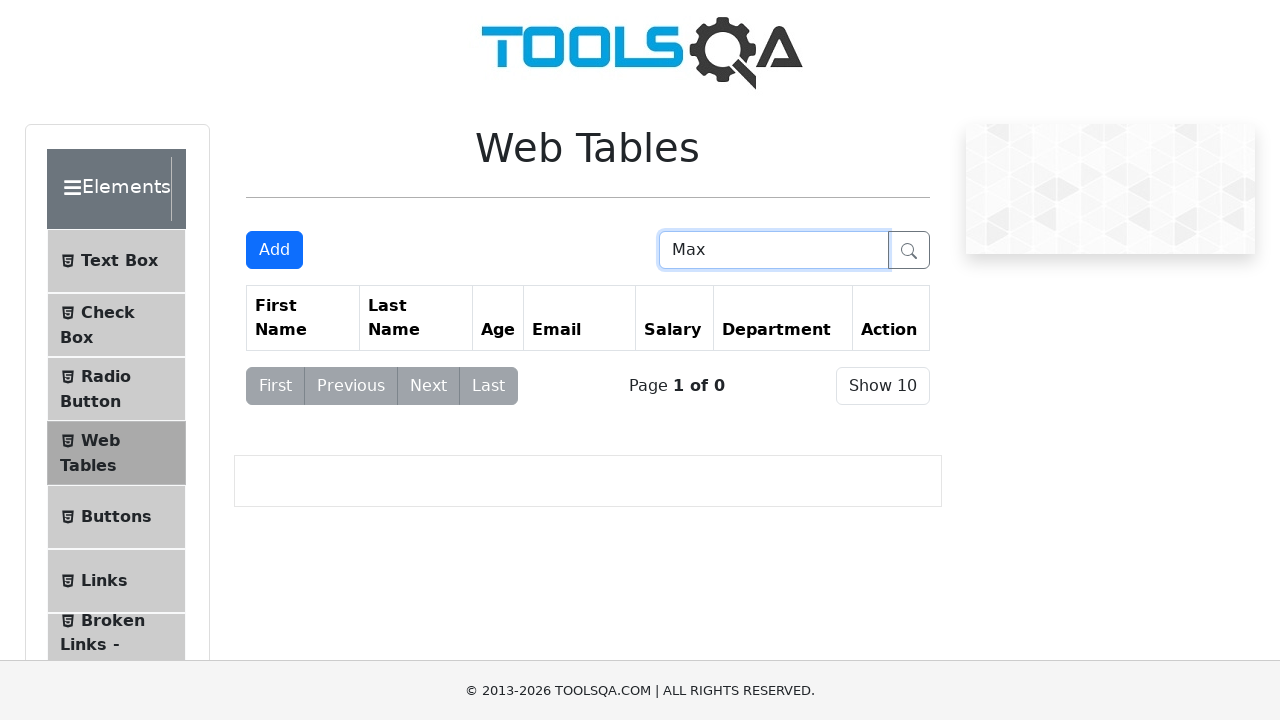

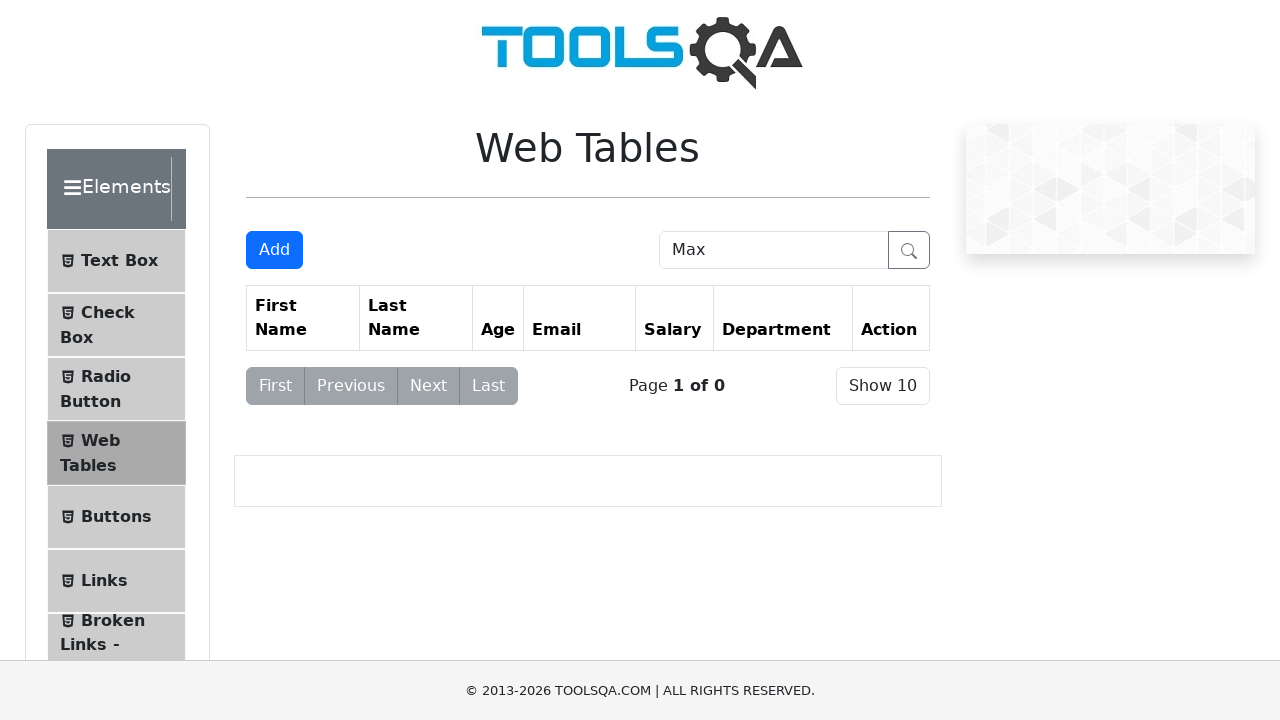